Tests browser back navigation by clicking a link and then using browser back functionality

Starting URL: https://www.selenium.dev/selenium/web/mouse_interaction.html

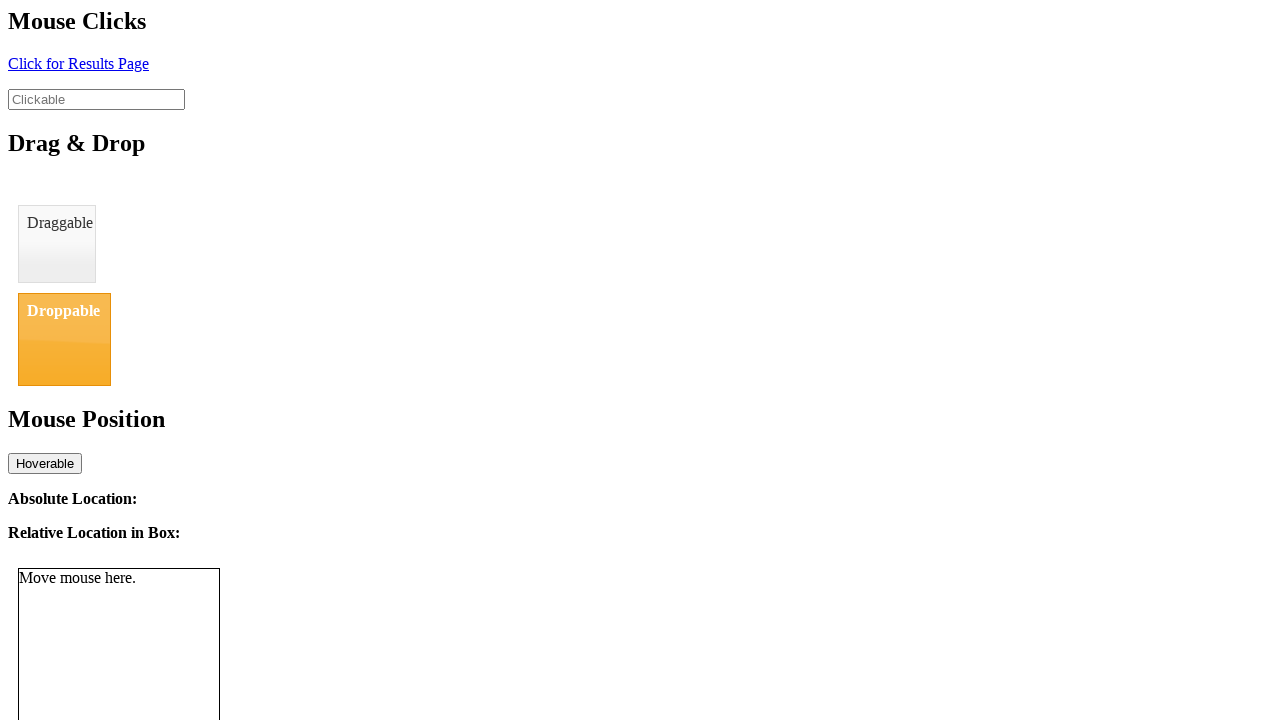

Clicked link to navigate to another page at (78, 63) on #click
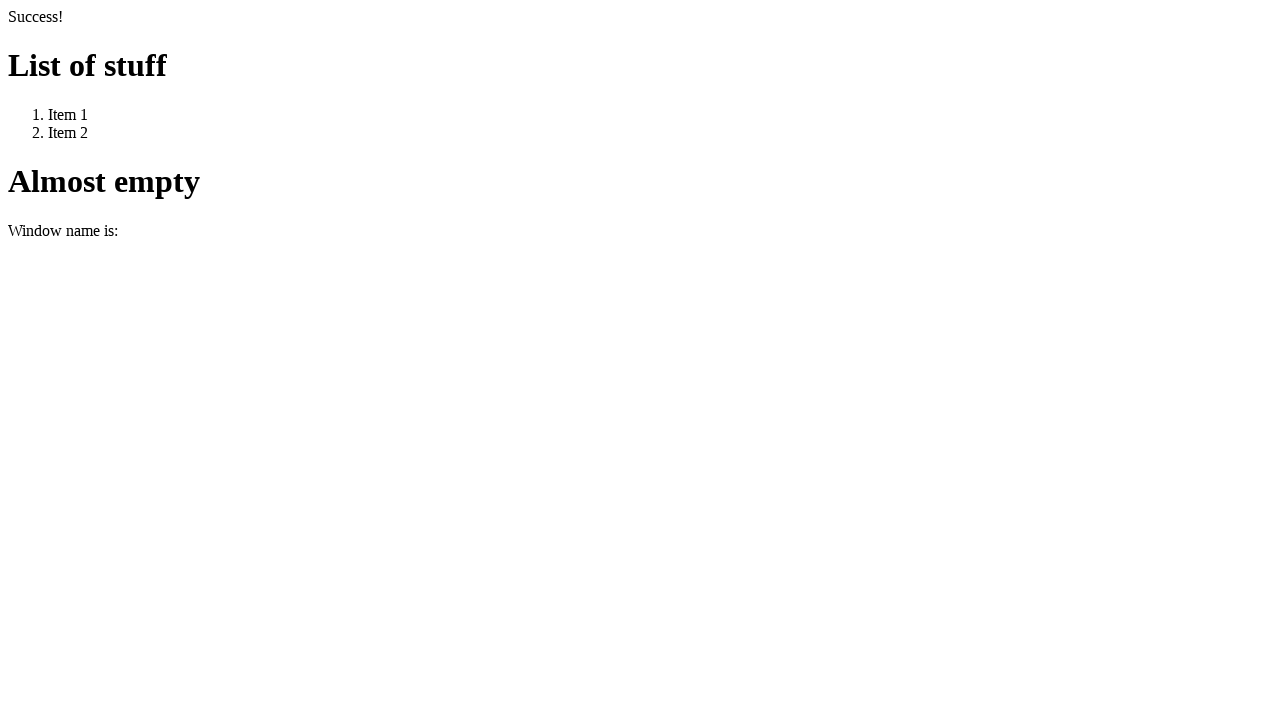

Waited for page to fully load after navigation
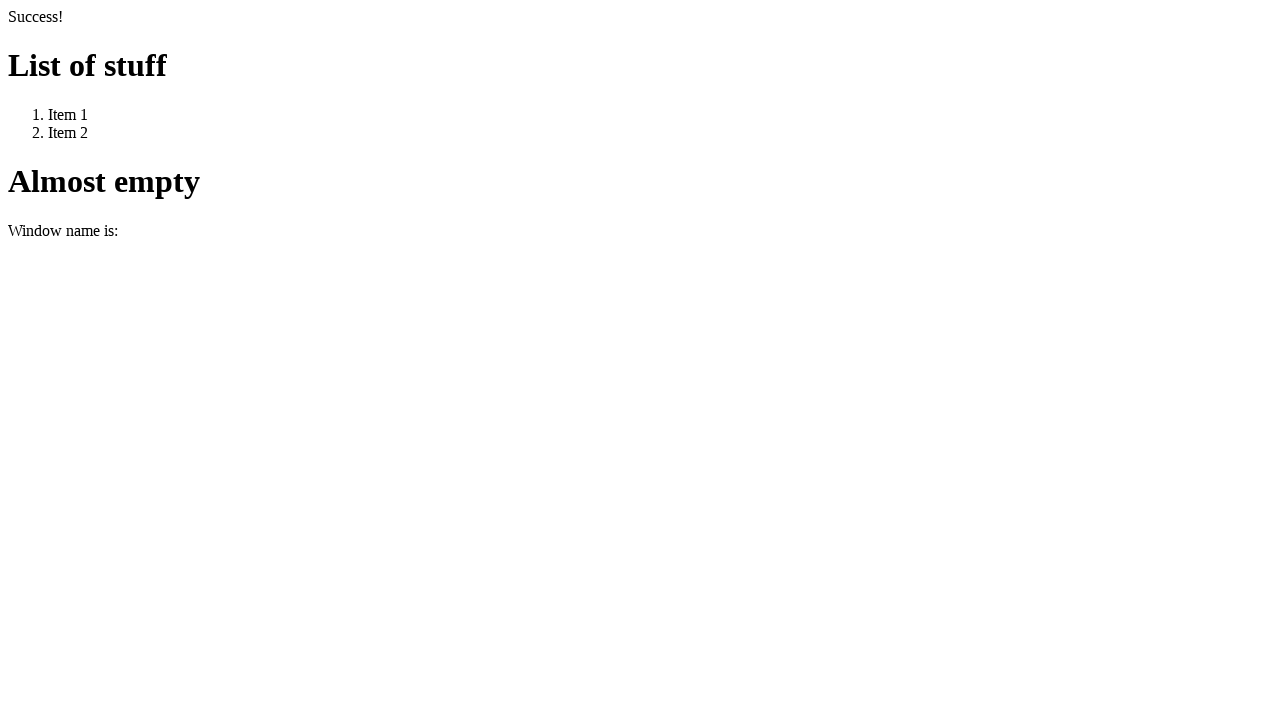

Used browser back button to navigate to previous page
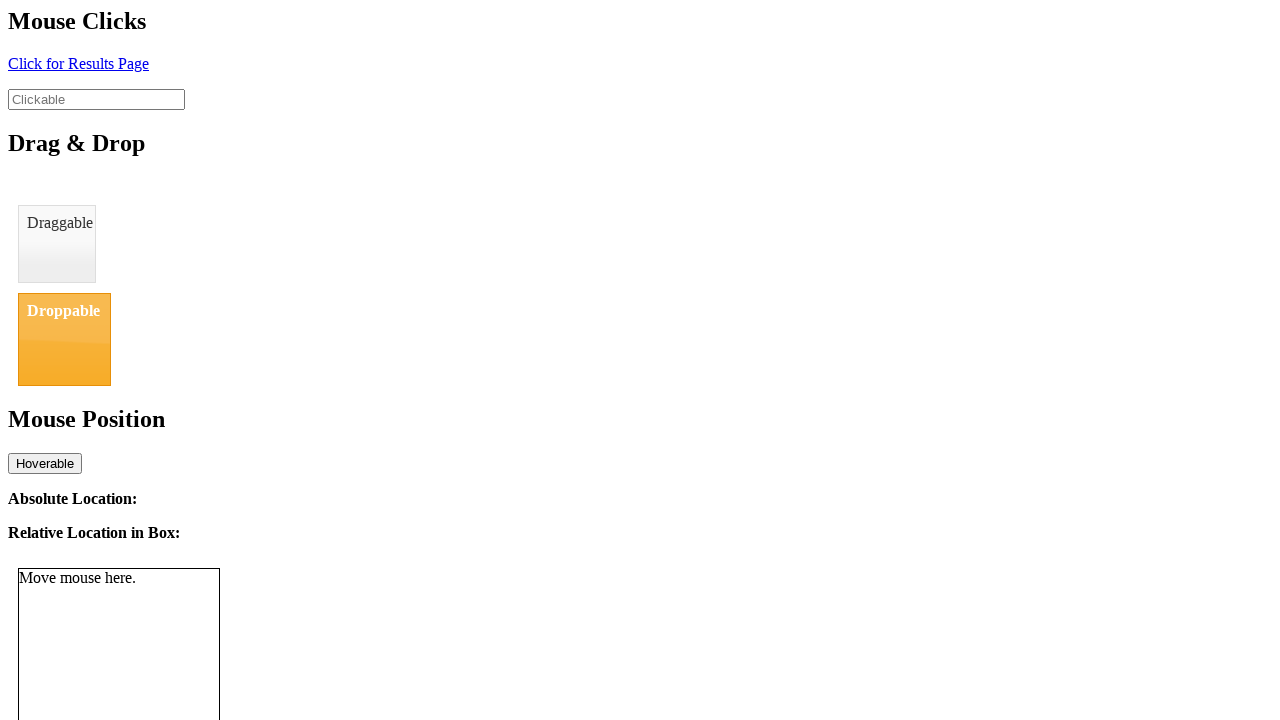

Waited for page to fully load after going back to original page
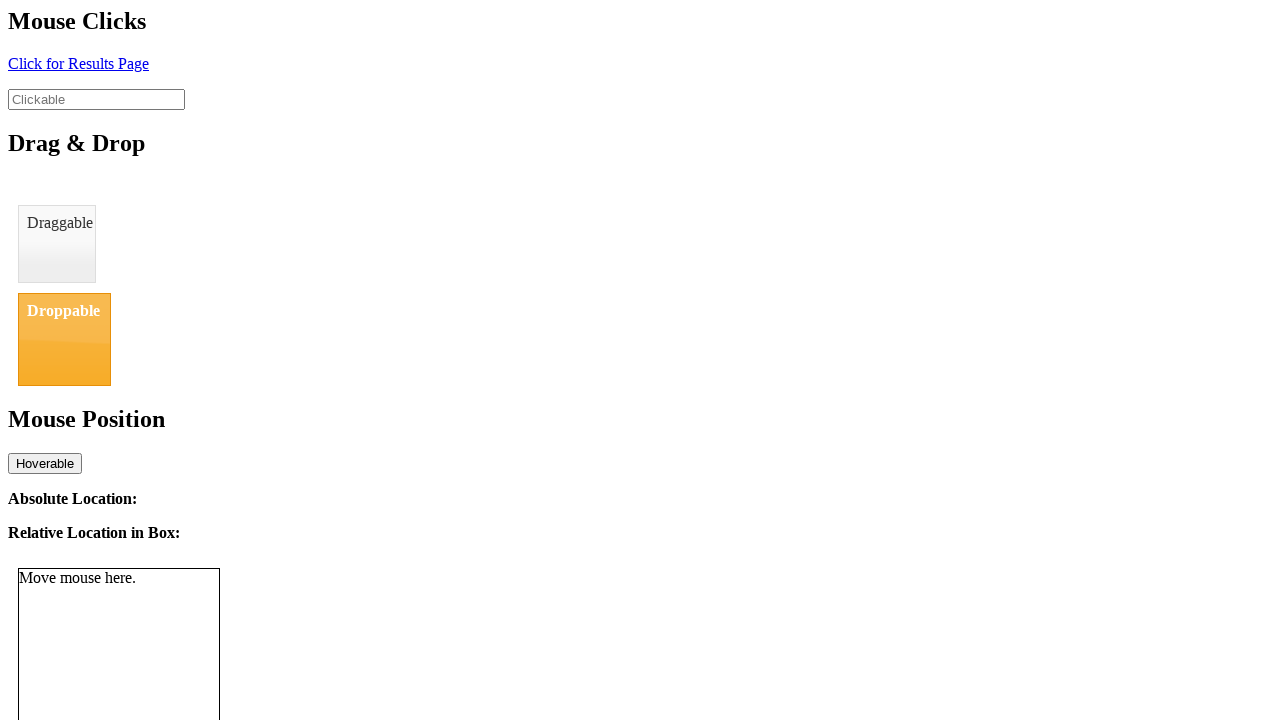

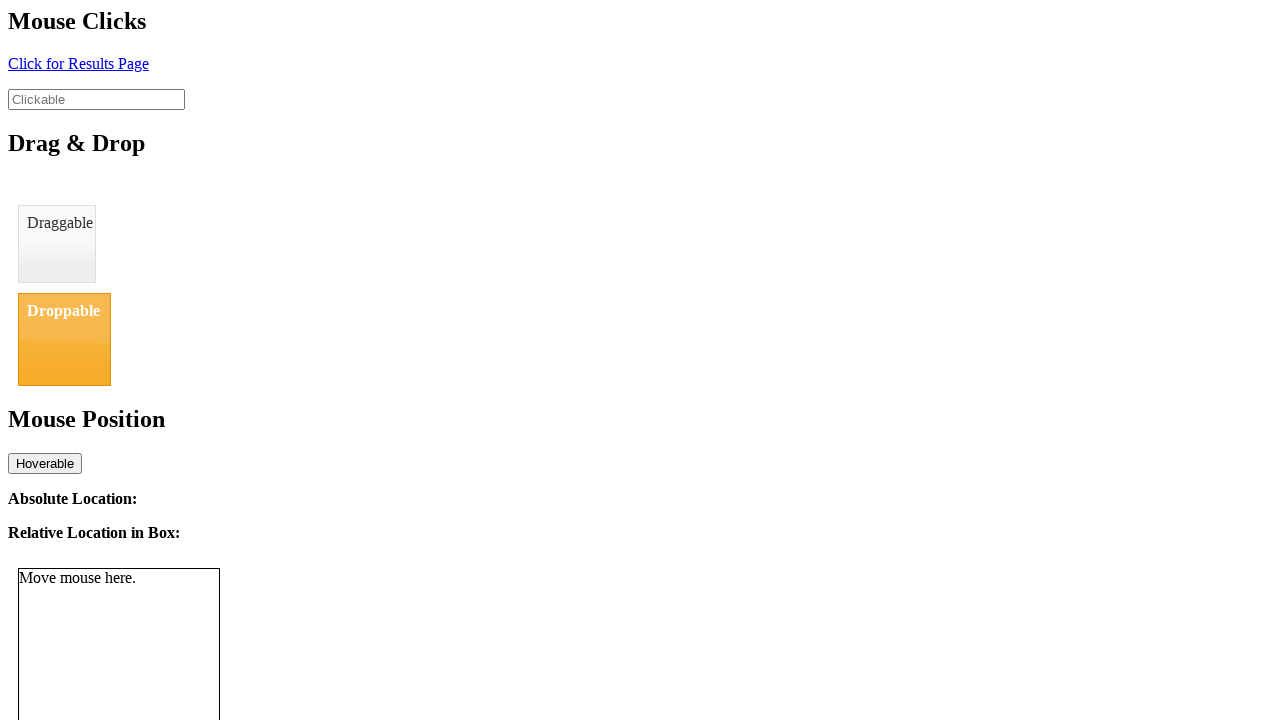